Tests navigation by clicking on "Browse Languages" menu, then clicking "Start" menu, and verifying the welcome heading text is displayed correctly

Starting URL: https://www.99-bottles-of-beer.net/

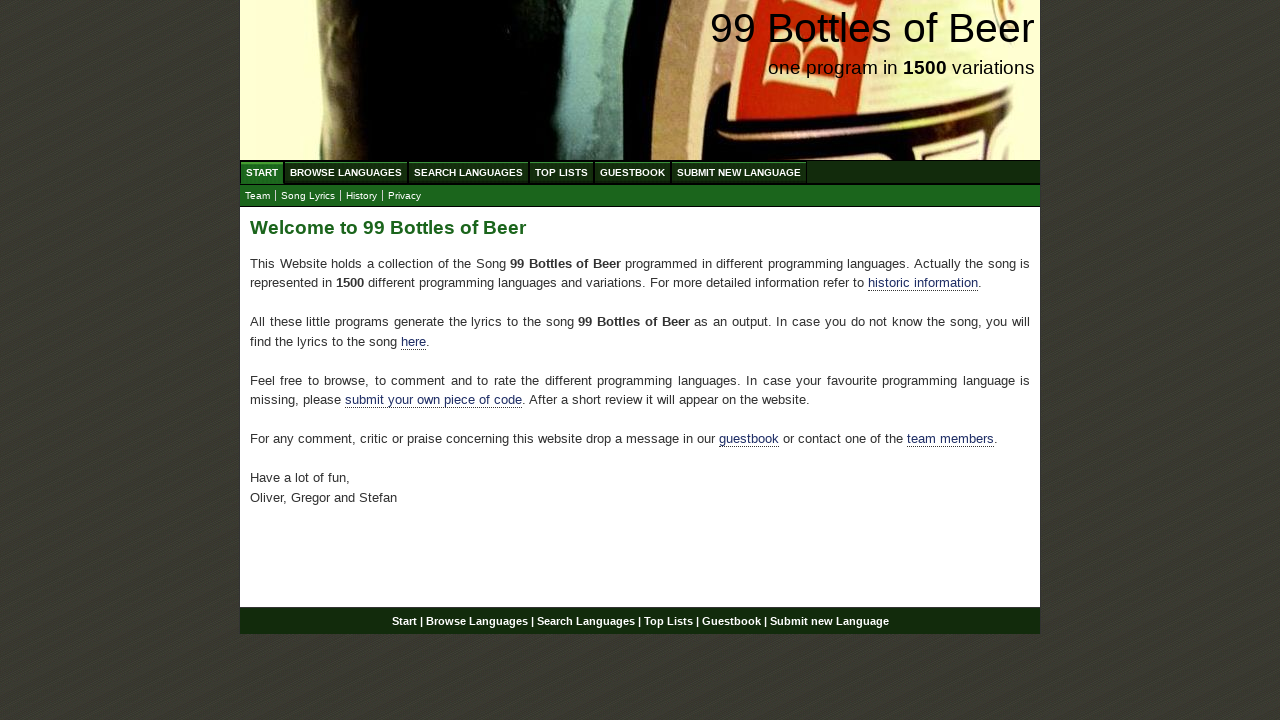

Clicked on 'Browse Languages' menu item at (346, 172) on a[href='/abc.html']
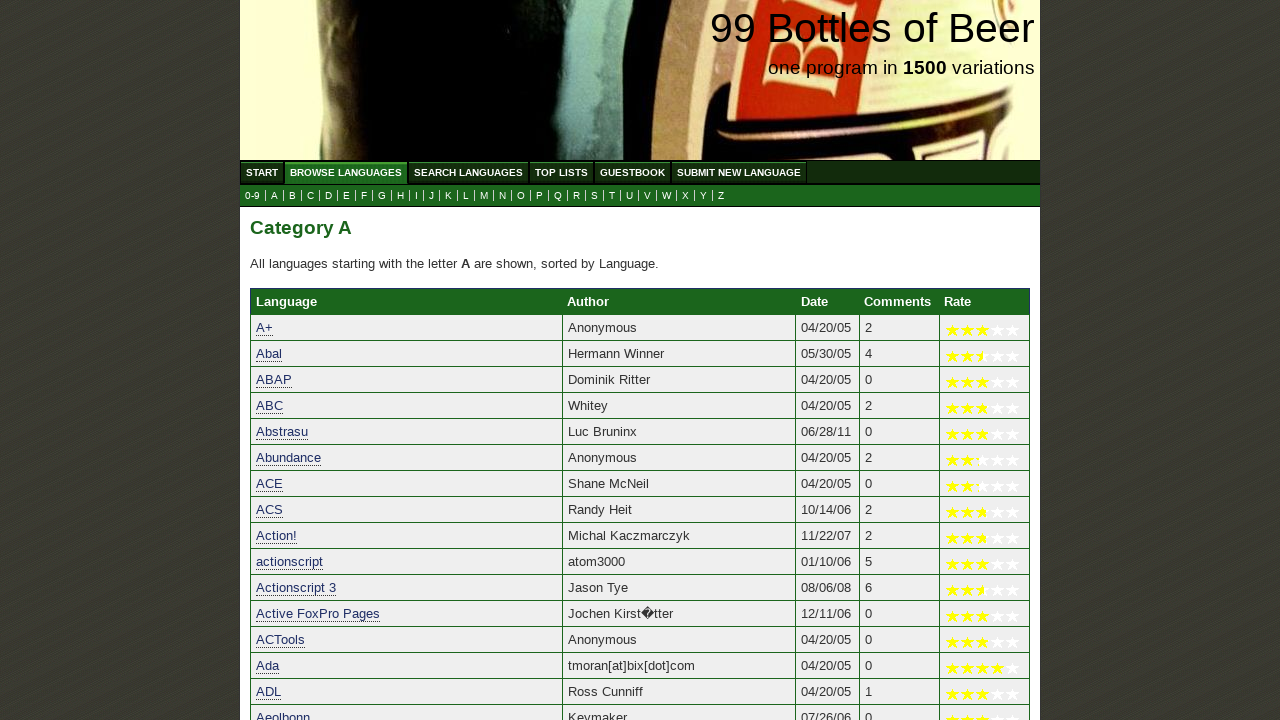

Clicked on 'Start' menu item to return to home at (262, 172) on a[href='/']
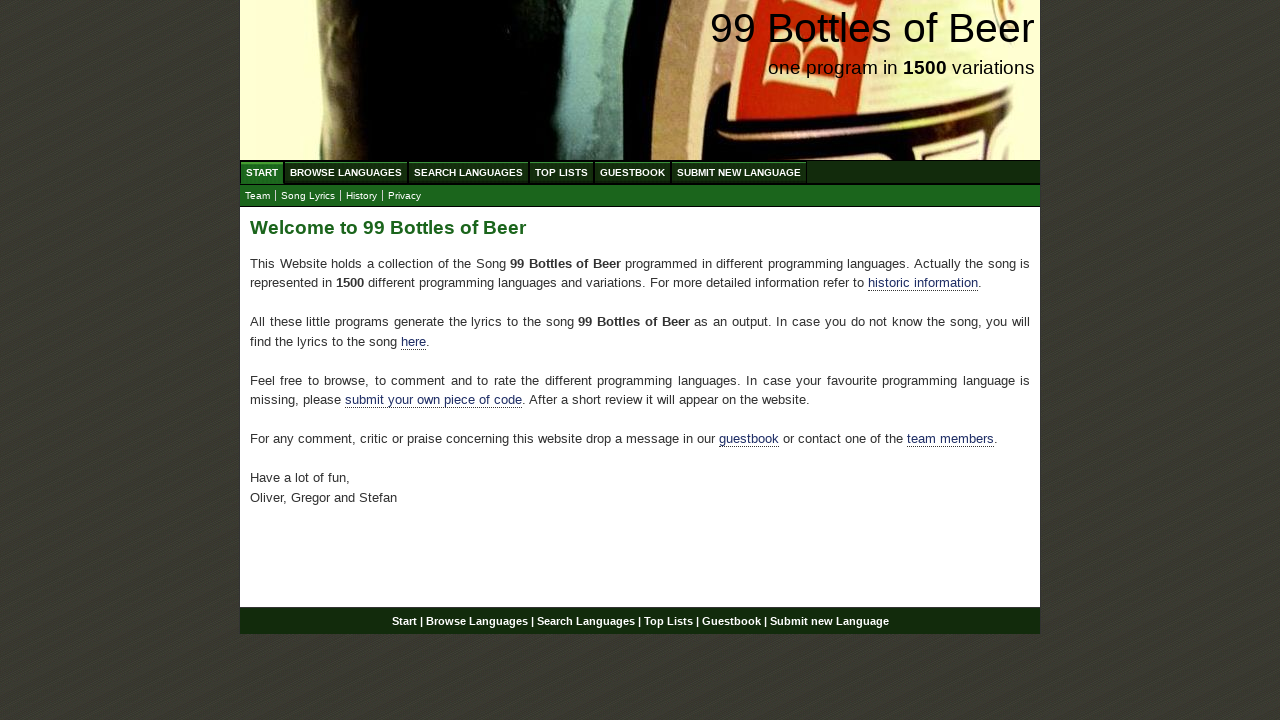

Located welcome heading element
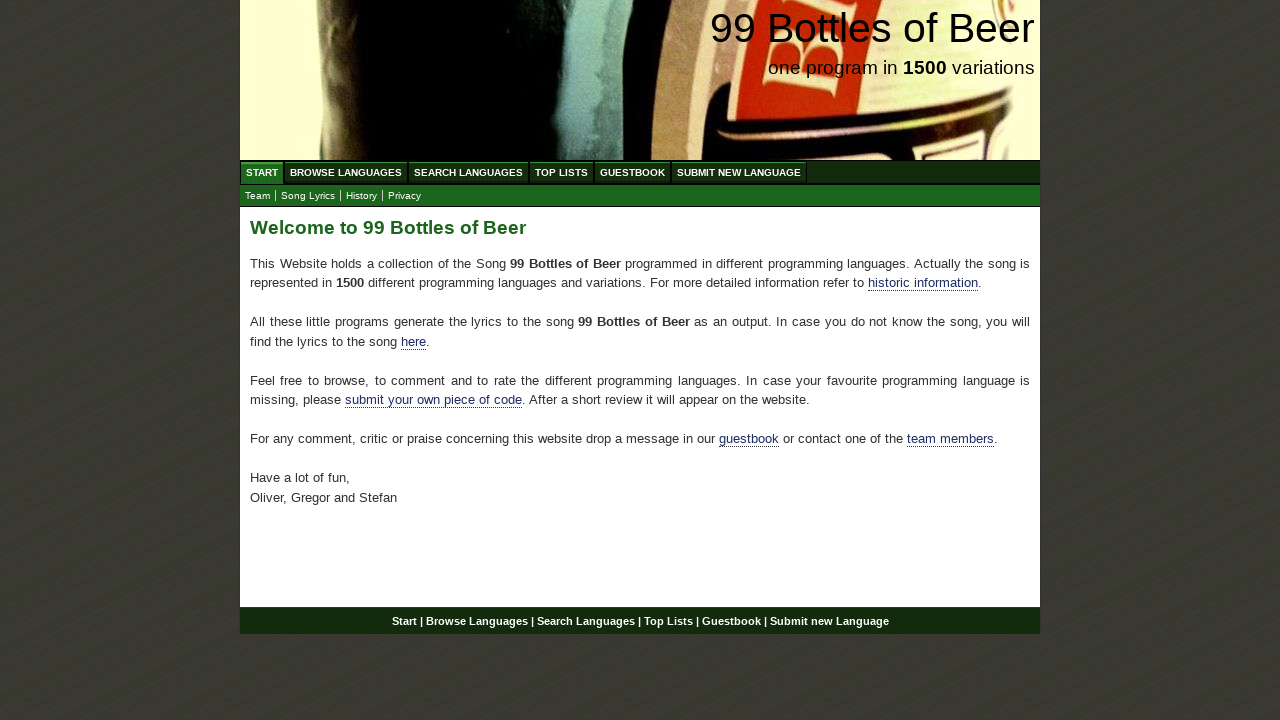

Verified welcome heading text displays correctly: 'Welcome to 99 Bottles of Beer'
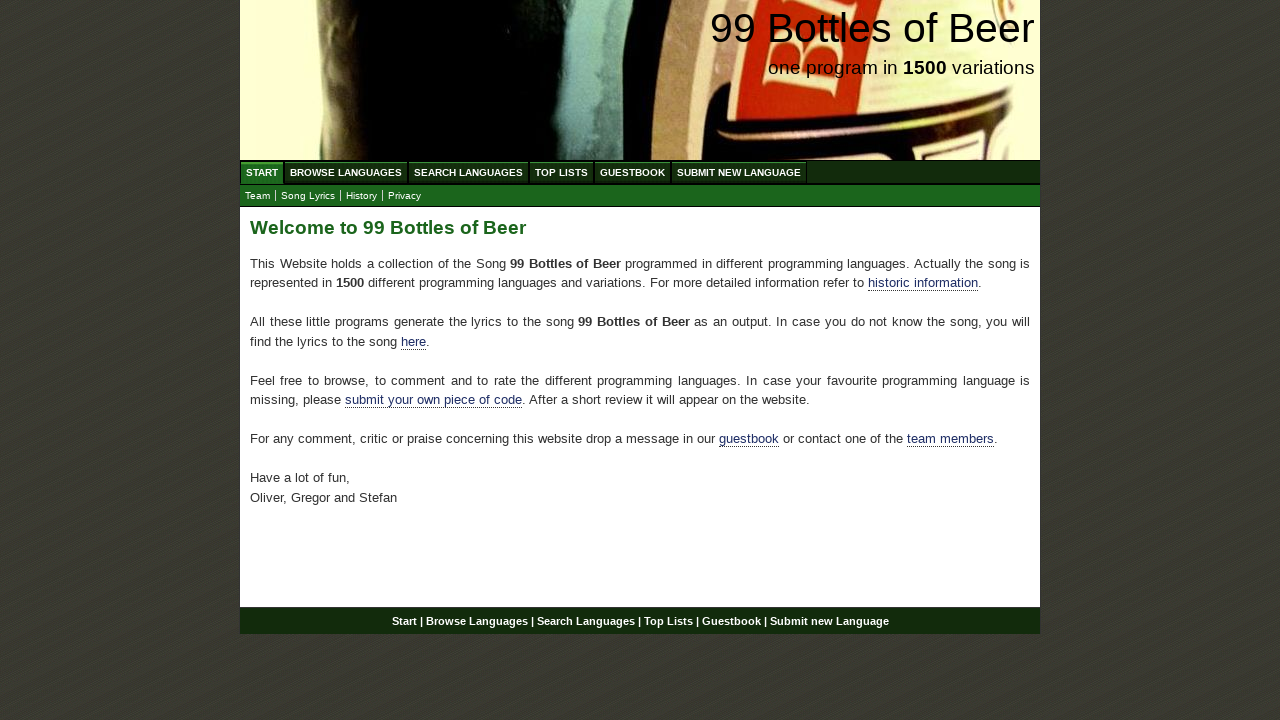

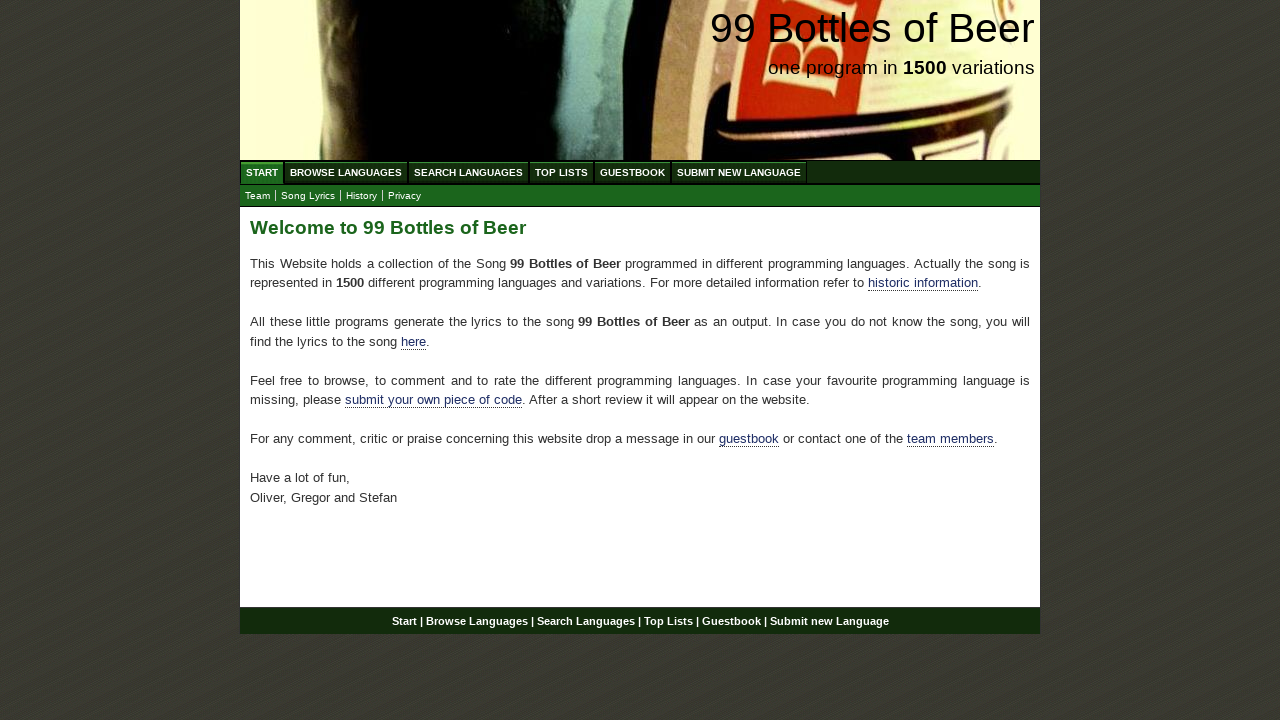